Tests book store browsing by listing available books and navigating to book detail page

Starting URL: https://demoqa.com/books

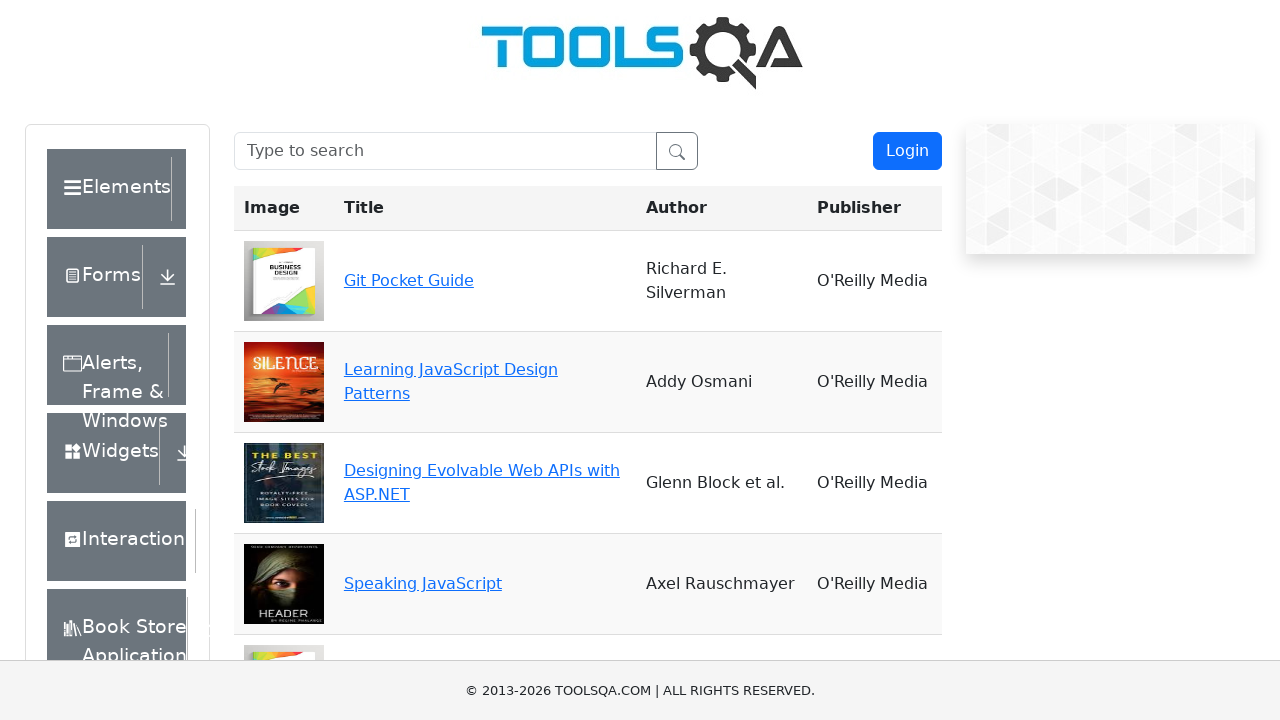

Waited for book store page to load
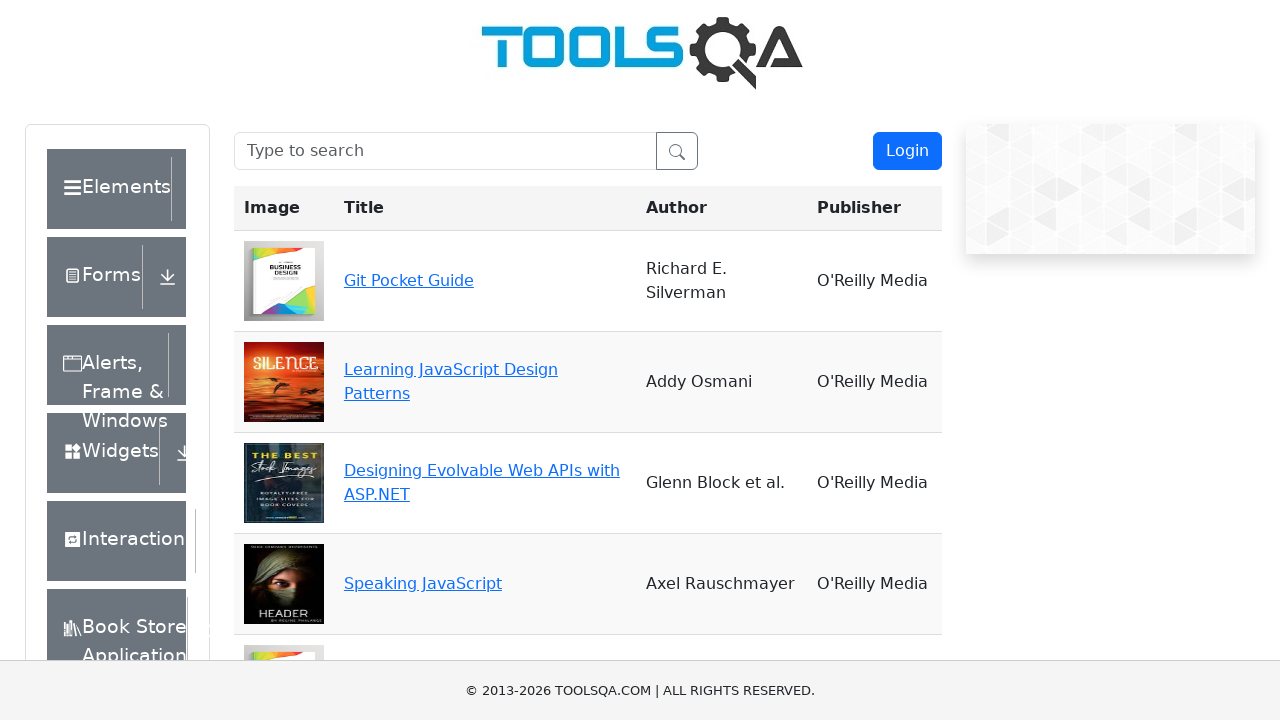

Retrieved all available book links
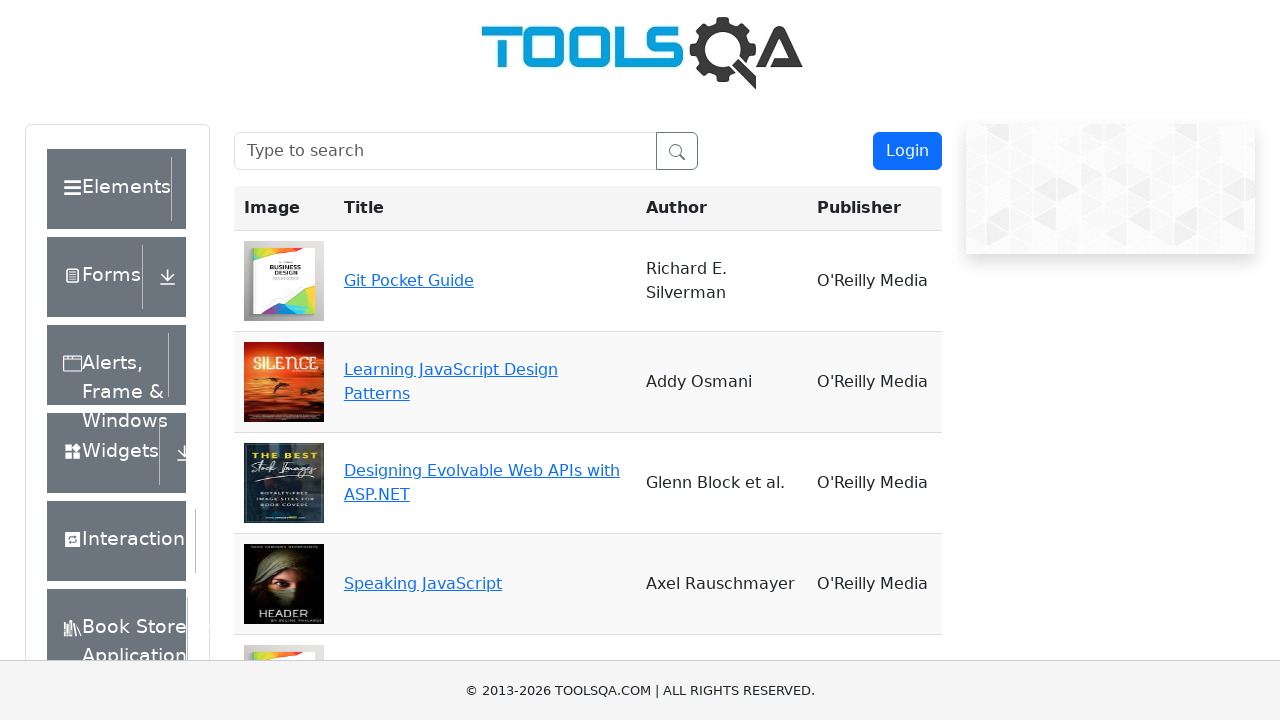

Clicked on first book to view details at (409, 280) on xpath=//div[@class='action-buttons']//a >> nth=0
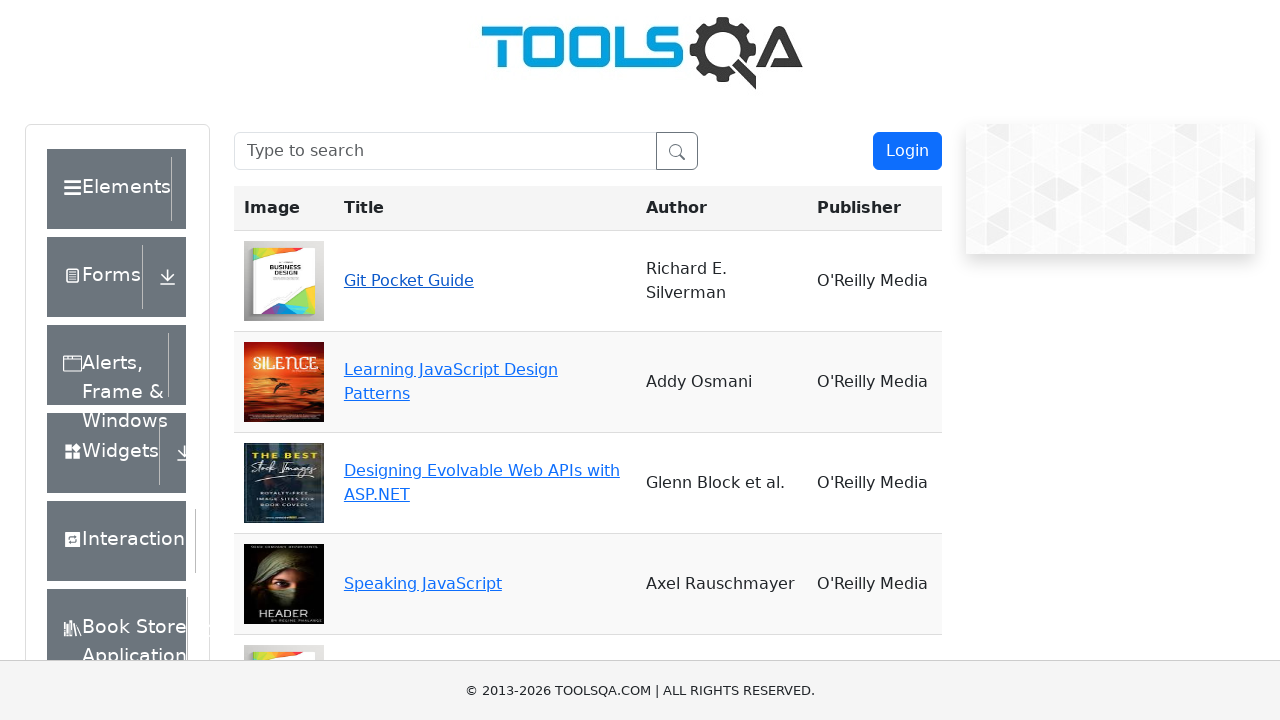

Waited for book detail page to load
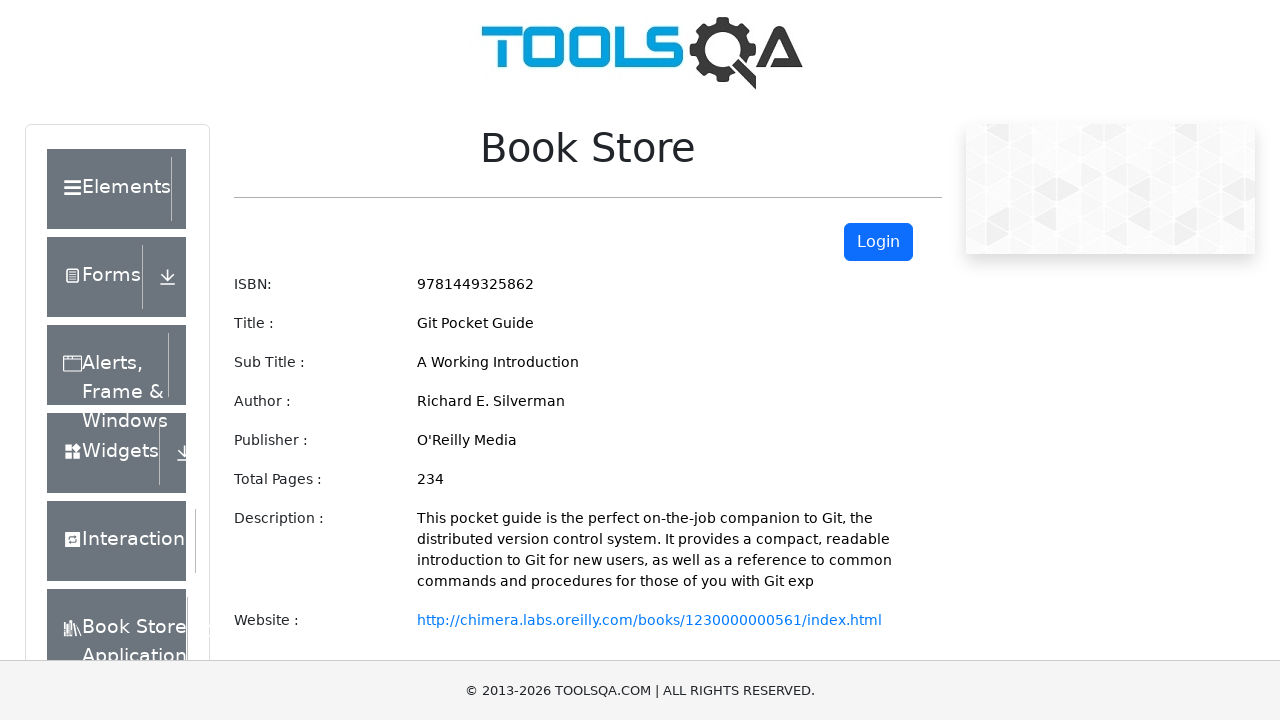

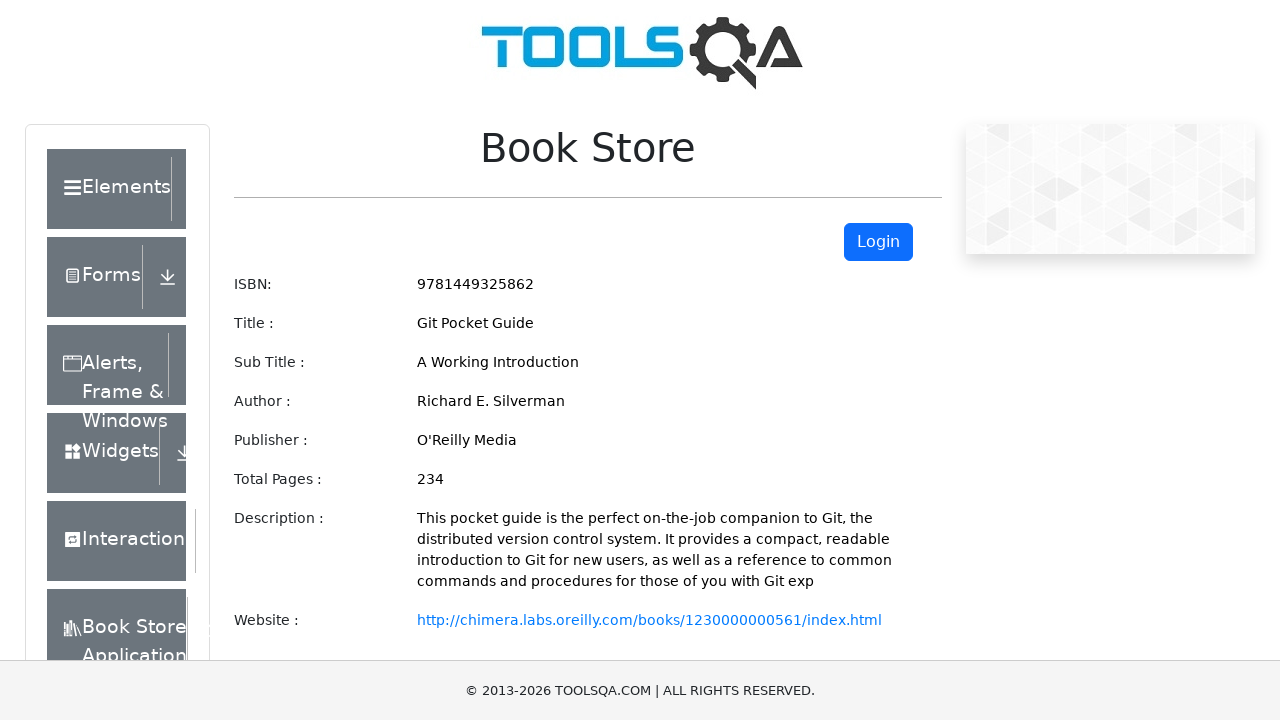